Tests product search functionality on an OpenCart e-commerce site by entering product names (Macbook, iMac, Samsung) in the search box, submitting the search, and verifying that products are returned in the results.

Starting URL: https://naveenautomationlabs.com/opencart/index.php?route=account/login

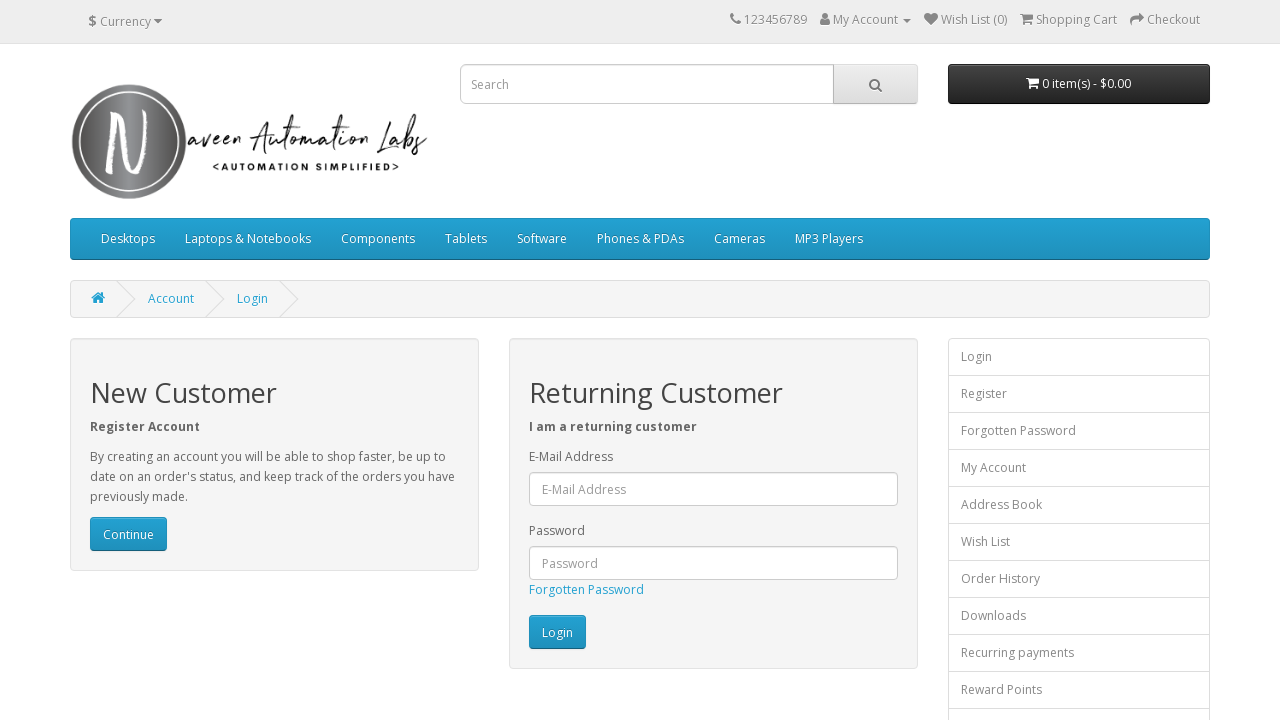

Cleared search field on input[name='search']
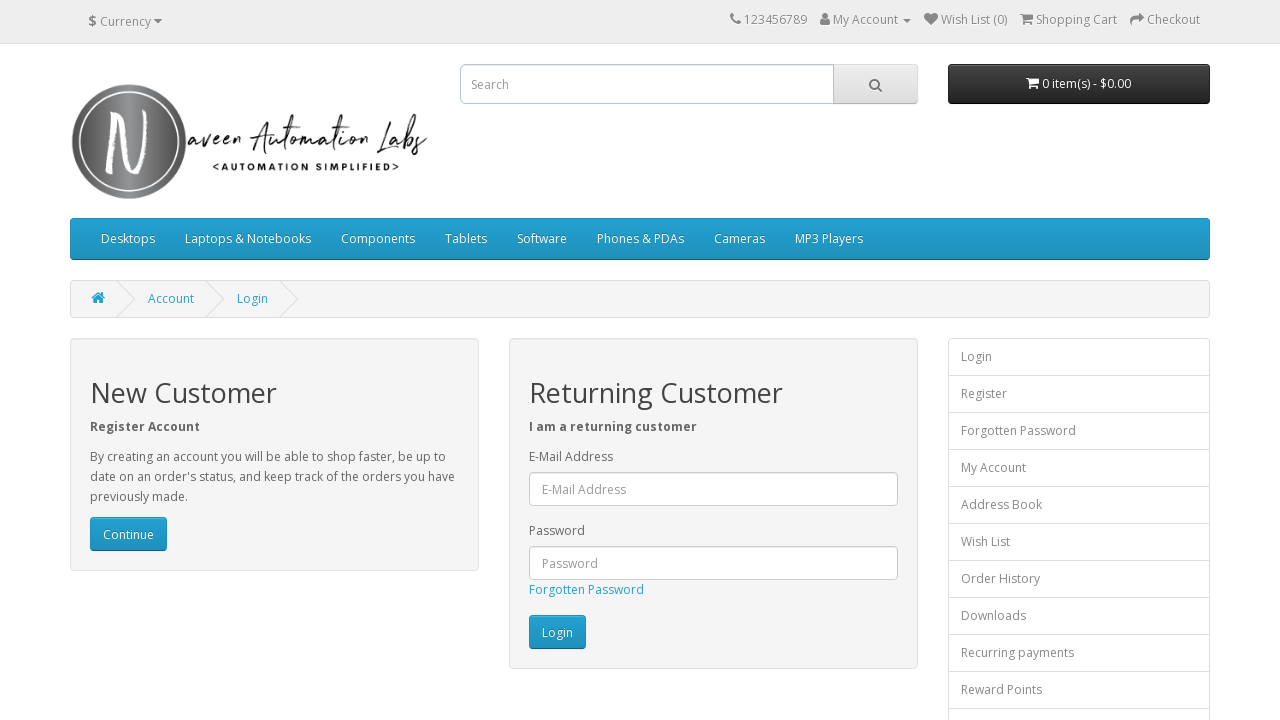

Filled search field with 'Macbook' on input[name='search']
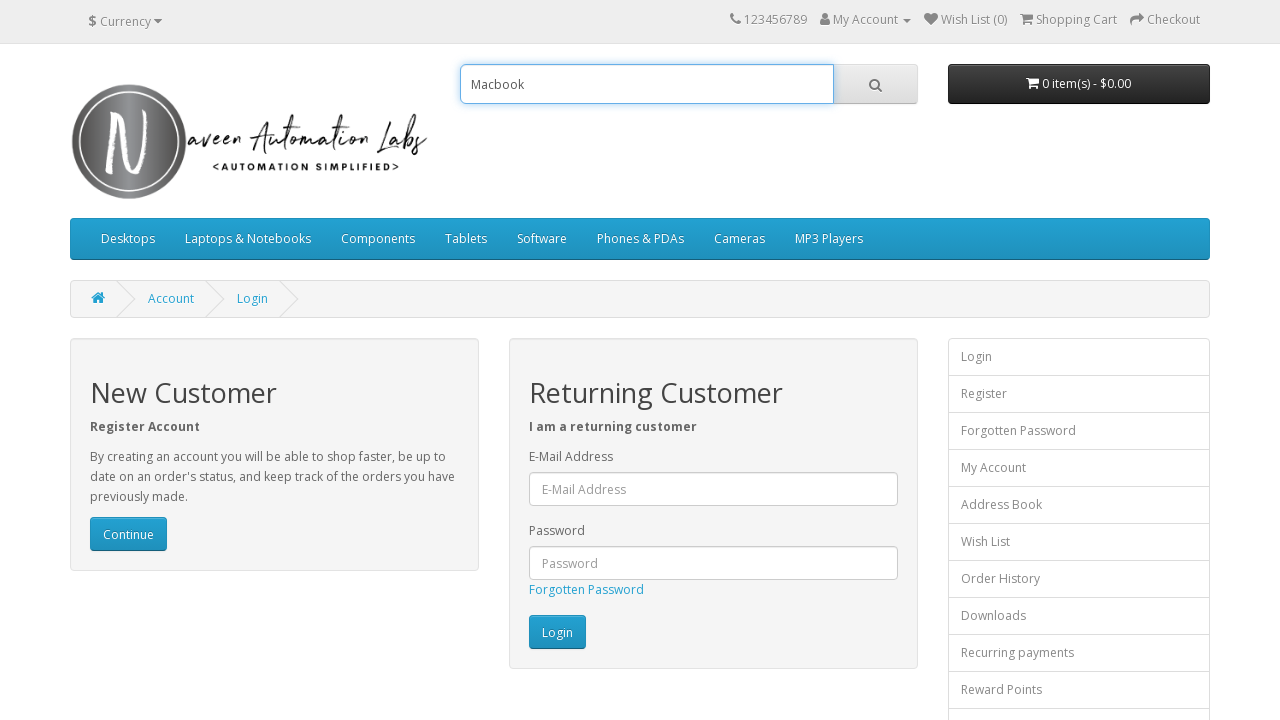

Clicked search button at (875, 84) on div#search button
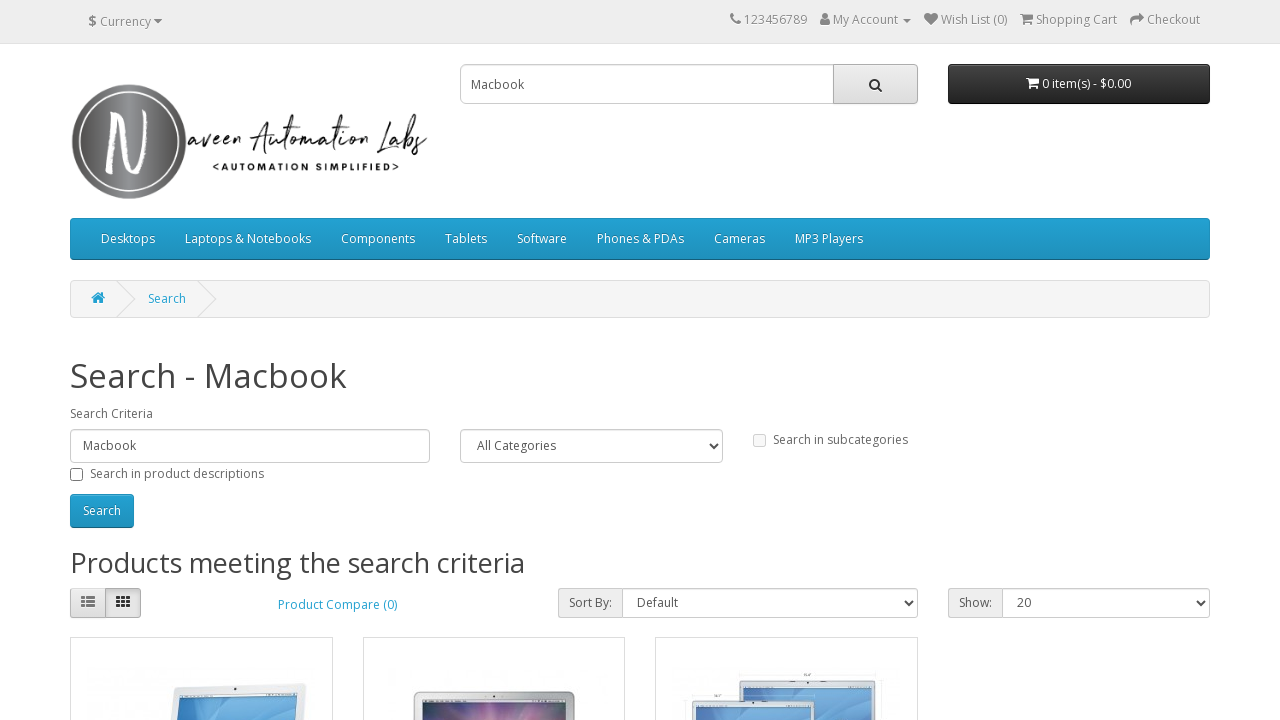

Search results loaded for 'Macbook'
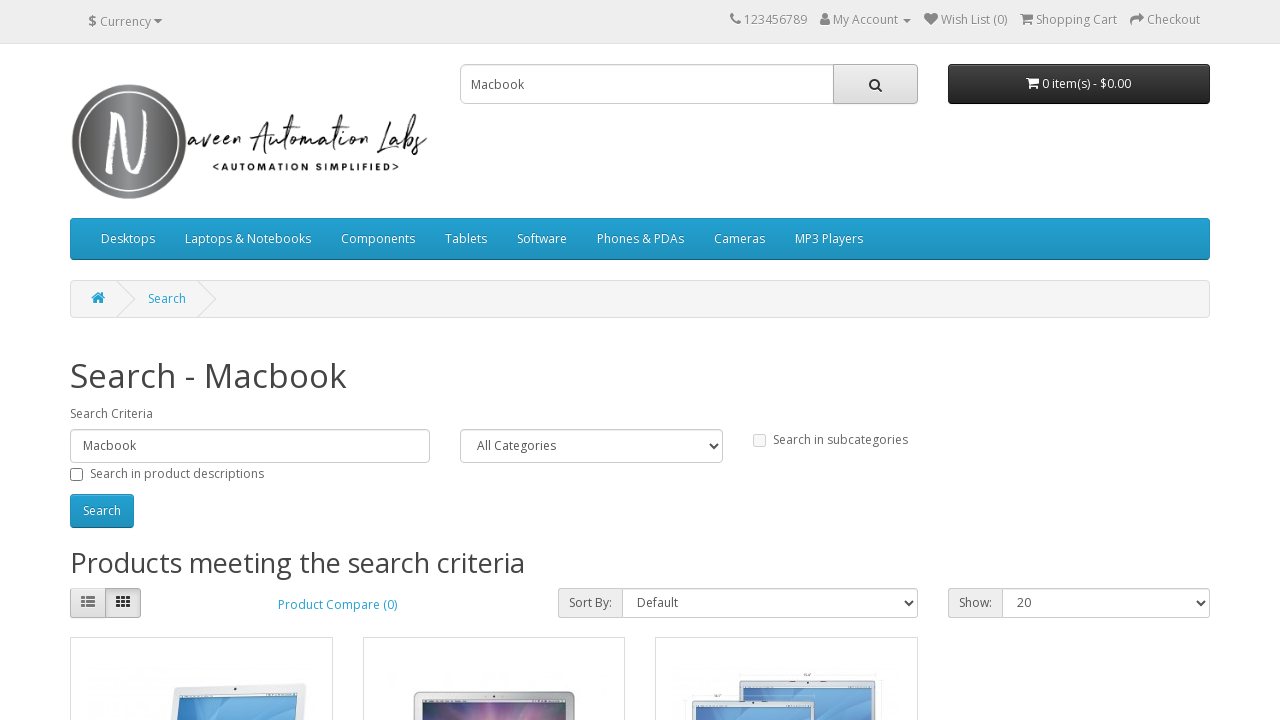

Verified 3 product(s) found for 'Macbook'
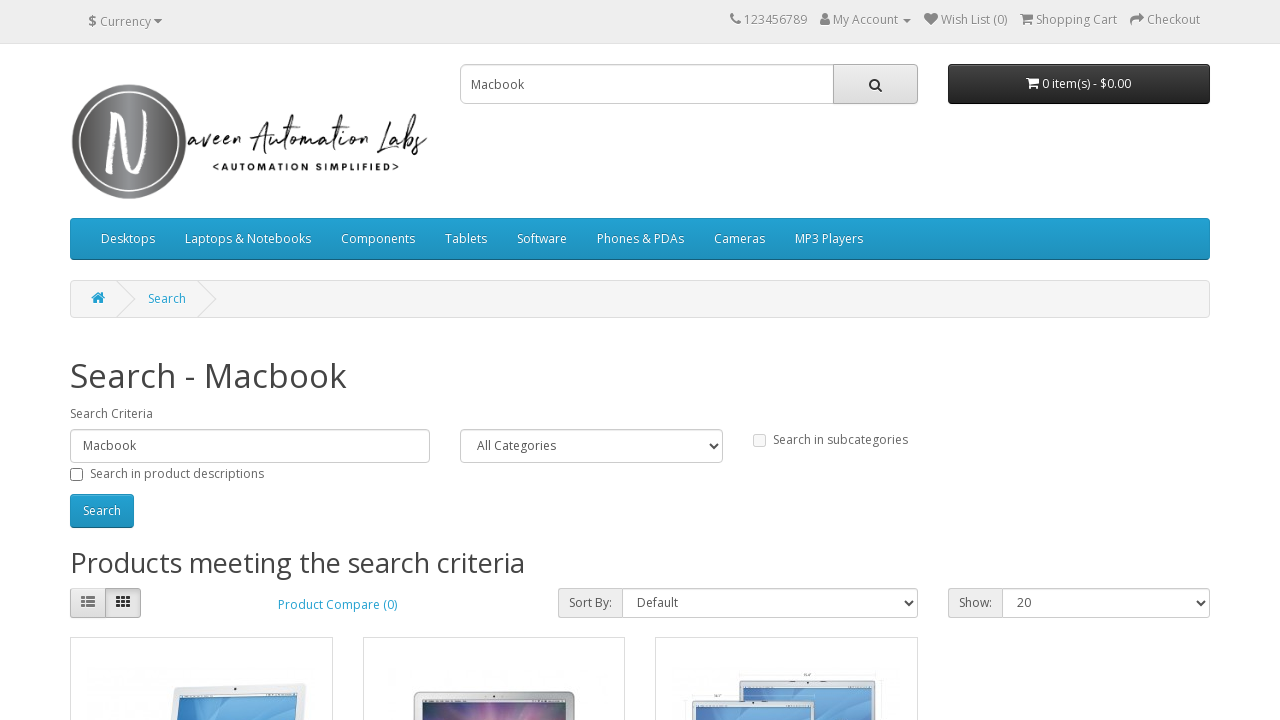

Assertion passed: at least one product found for 'Macbook'
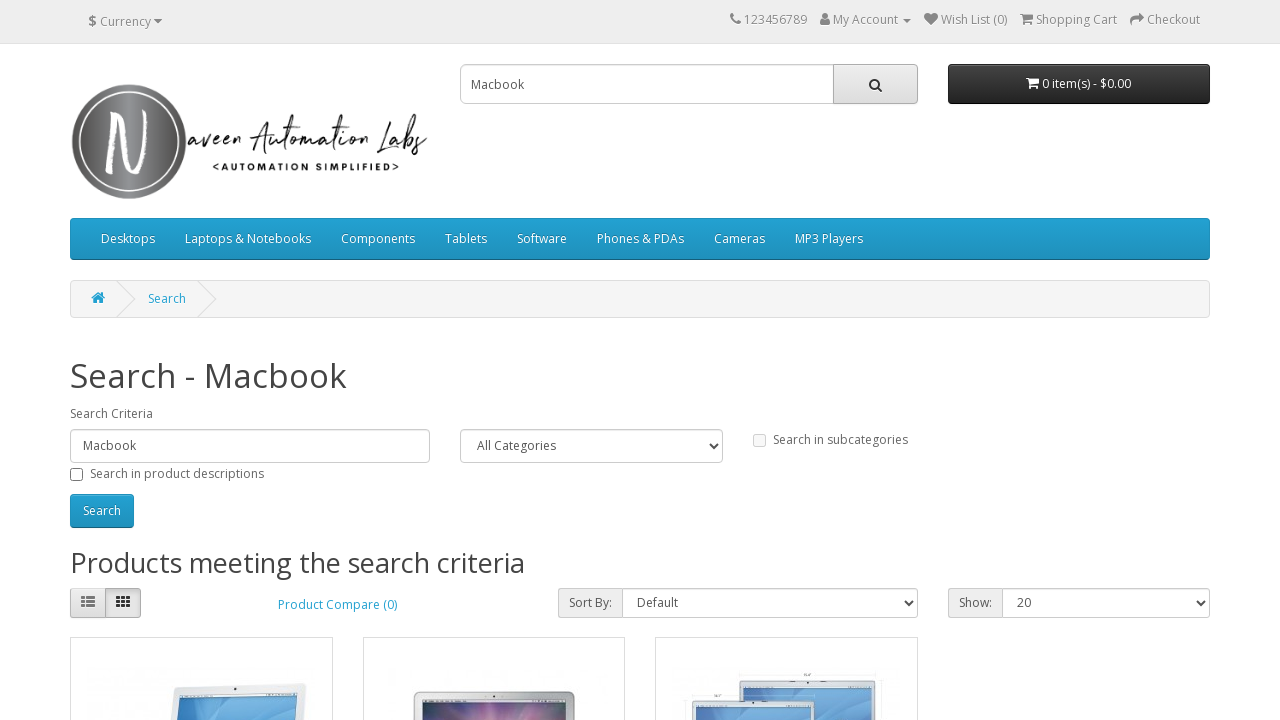

Cleared search field on input[name='search']
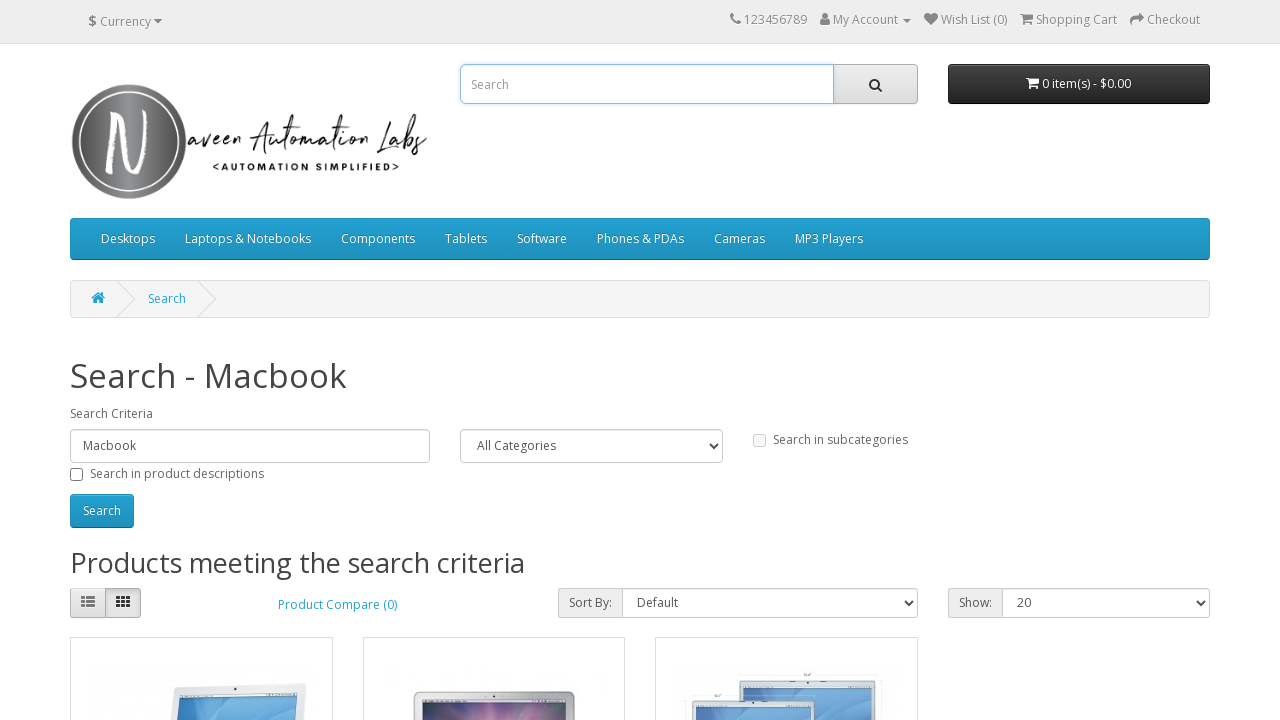

Filled search field with 'iMac' on input[name='search']
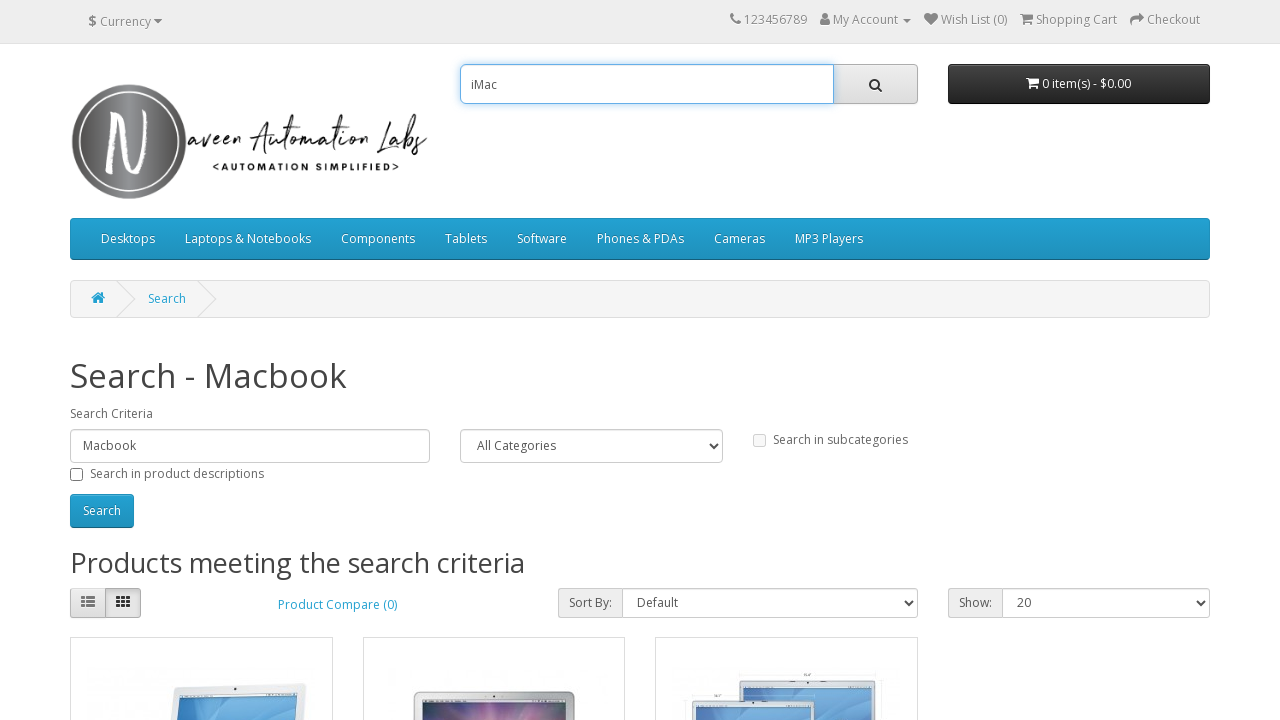

Clicked search button at (875, 84) on div#search button
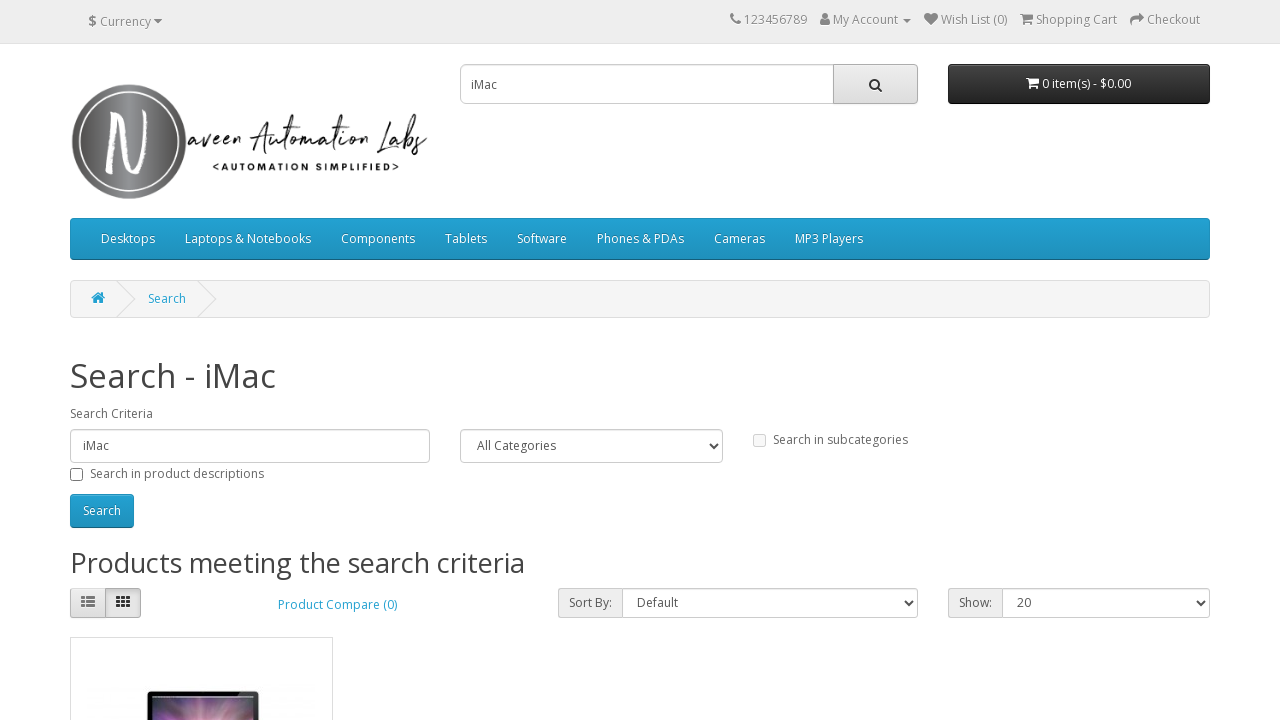

Search results loaded for 'iMac'
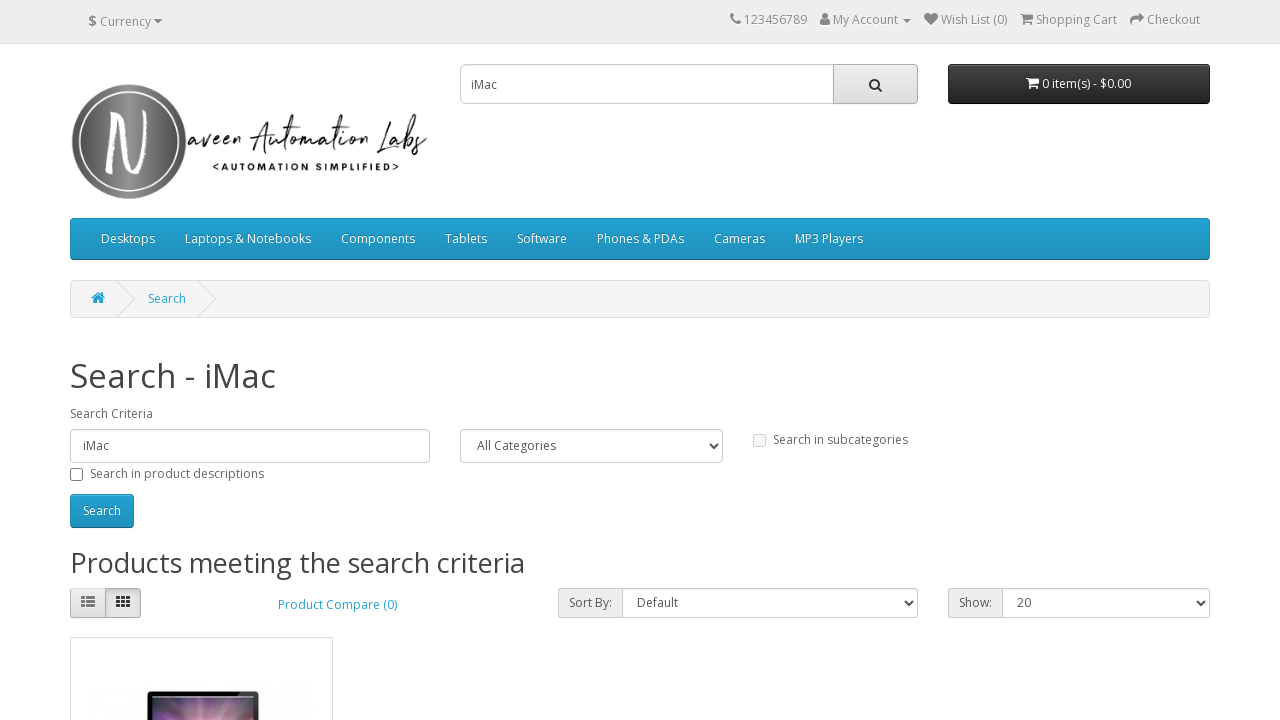

Verified 1 product(s) found for 'iMac'
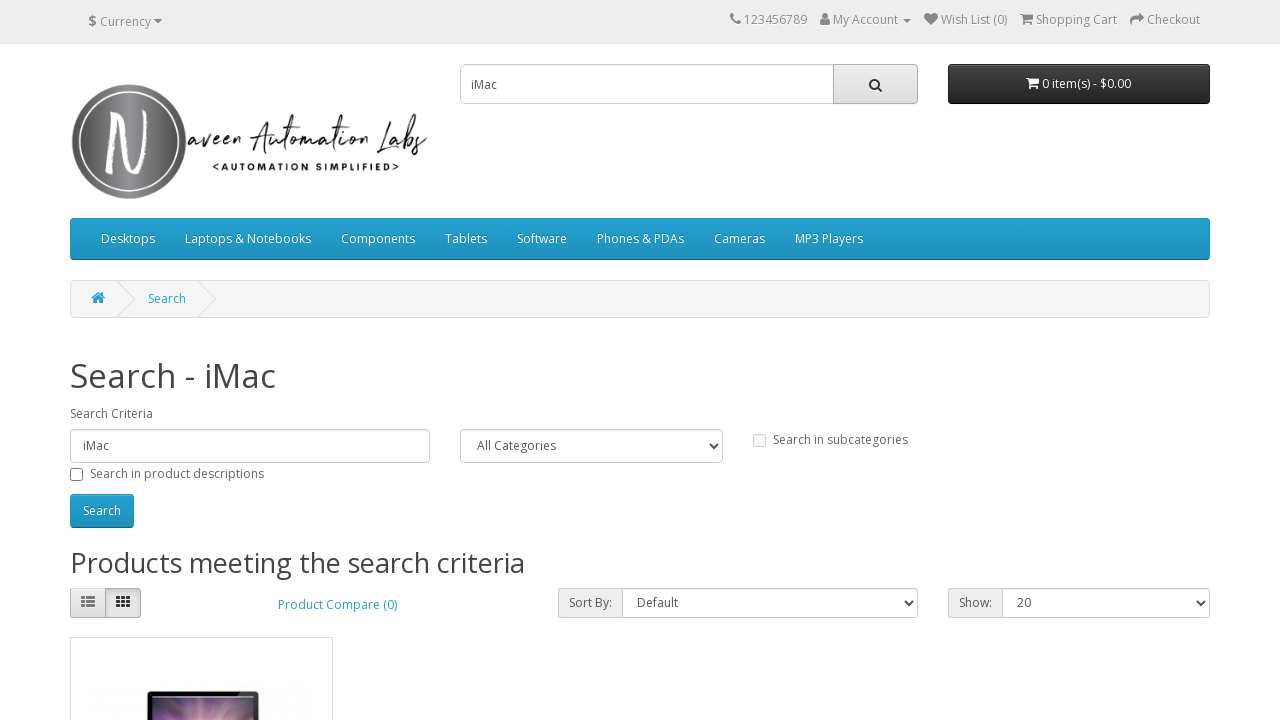

Assertion passed: at least one product found for 'iMac'
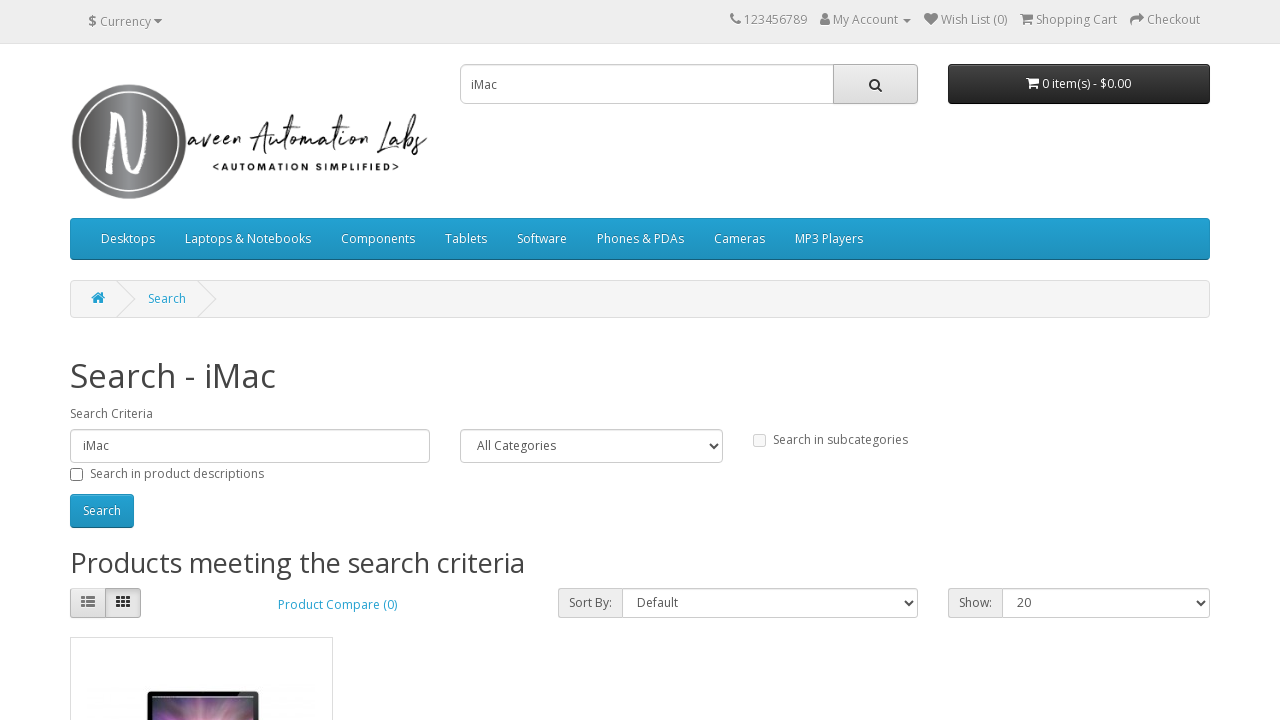

Cleared search field on input[name='search']
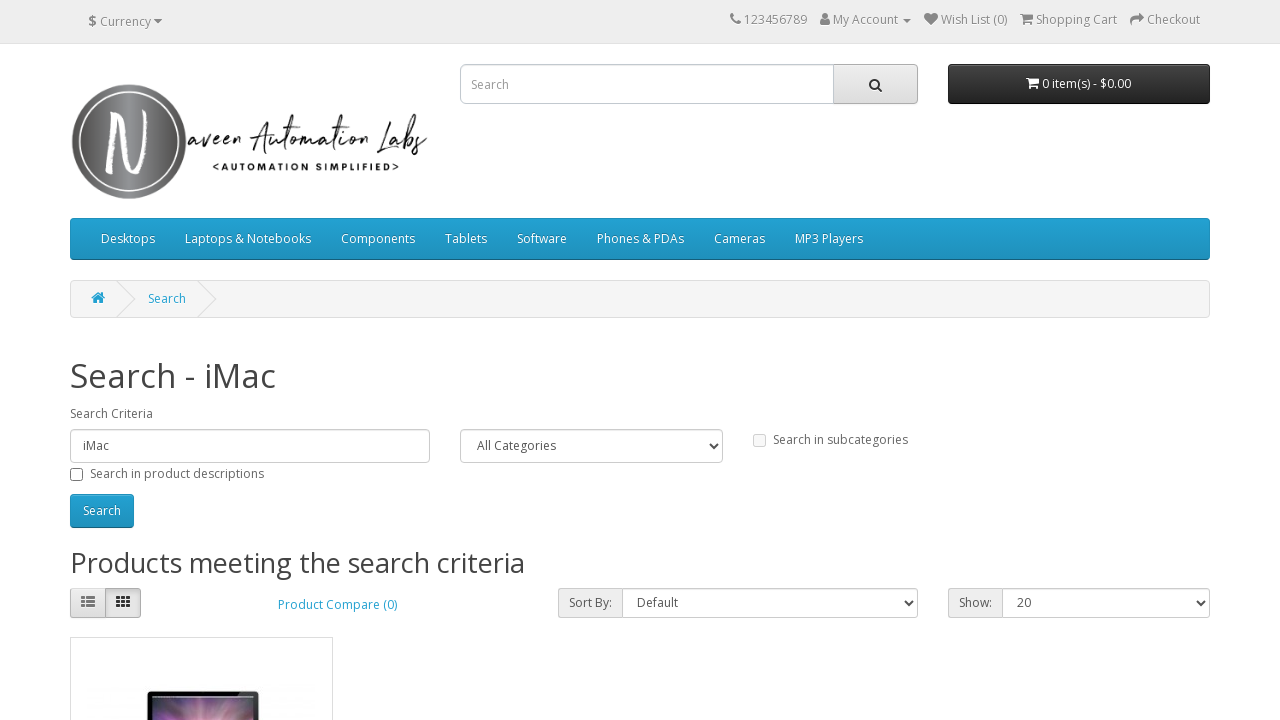

Filled search field with 'Samsung' on input[name='search']
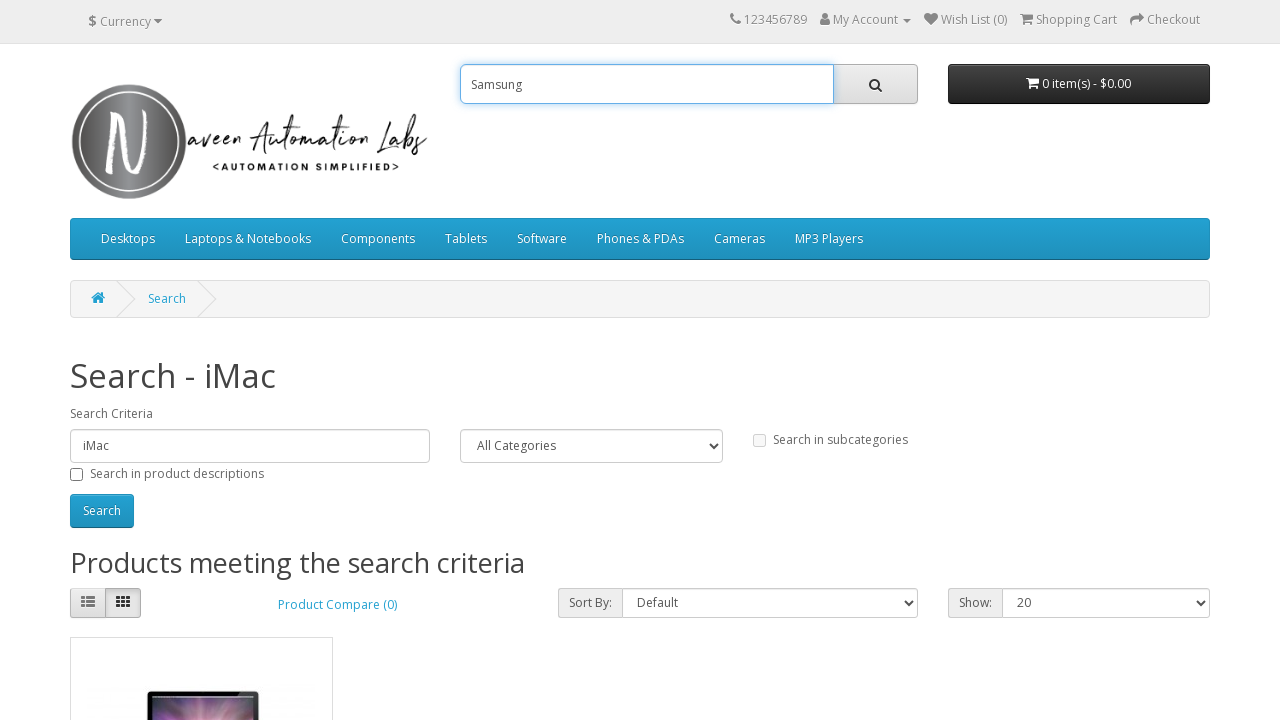

Clicked search button at (875, 84) on div#search button
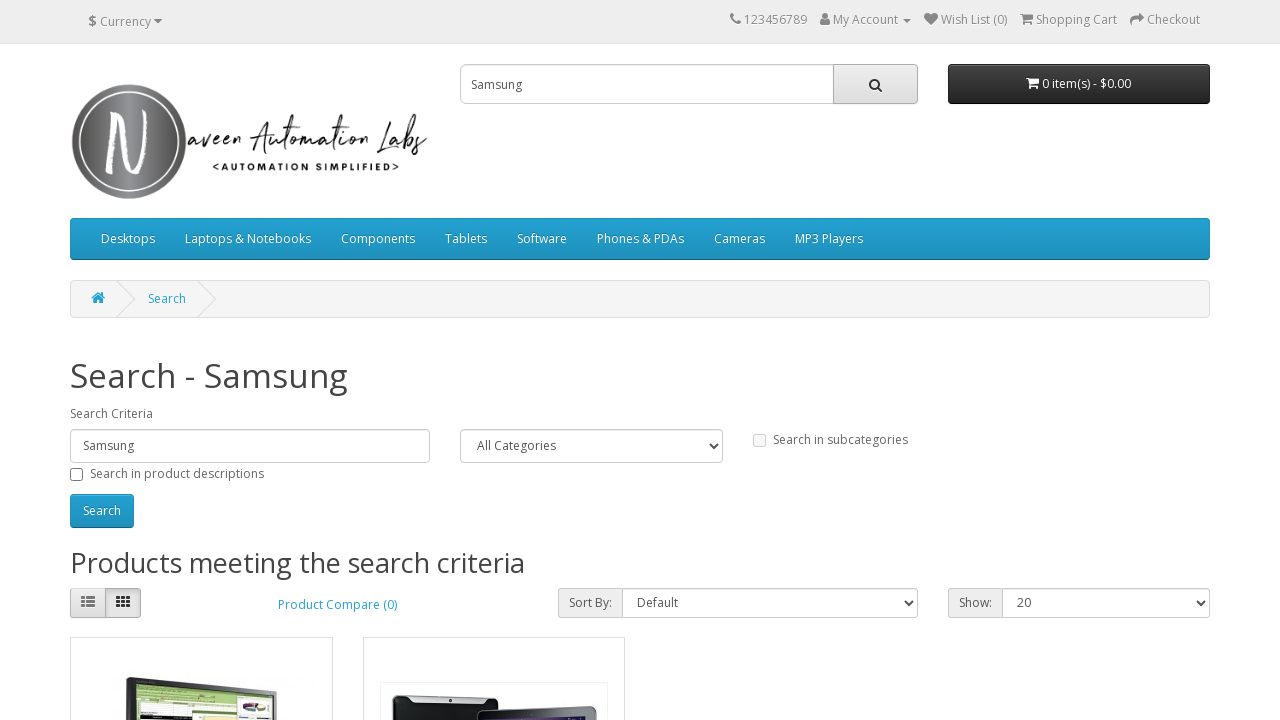

Search results loaded for 'Samsung'
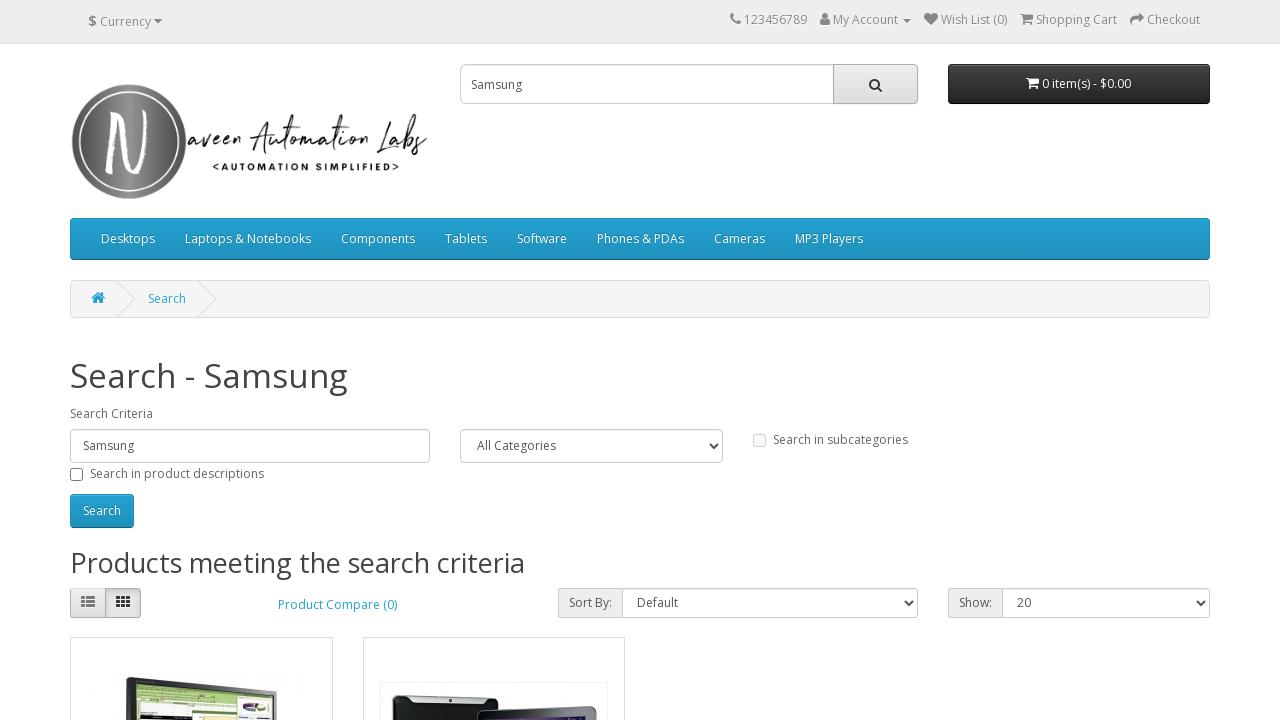

Verified 2 product(s) found for 'Samsung'
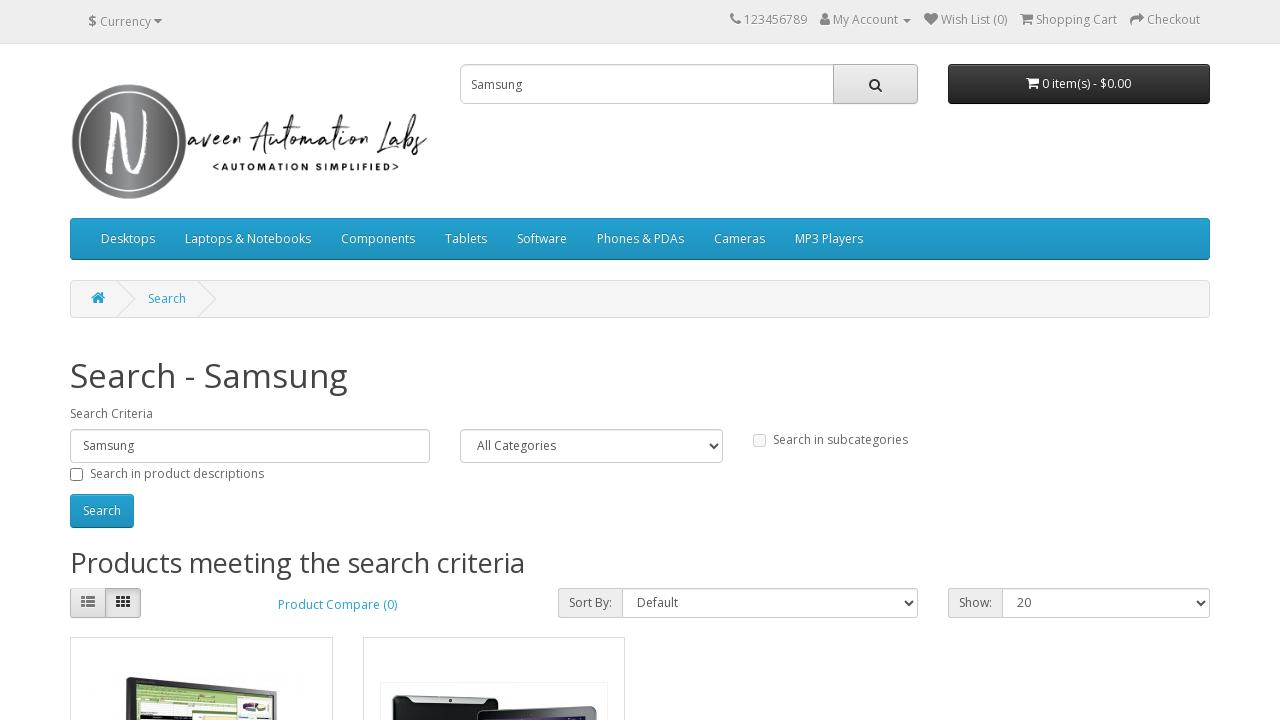

Assertion passed: at least one product found for 'Samsung'
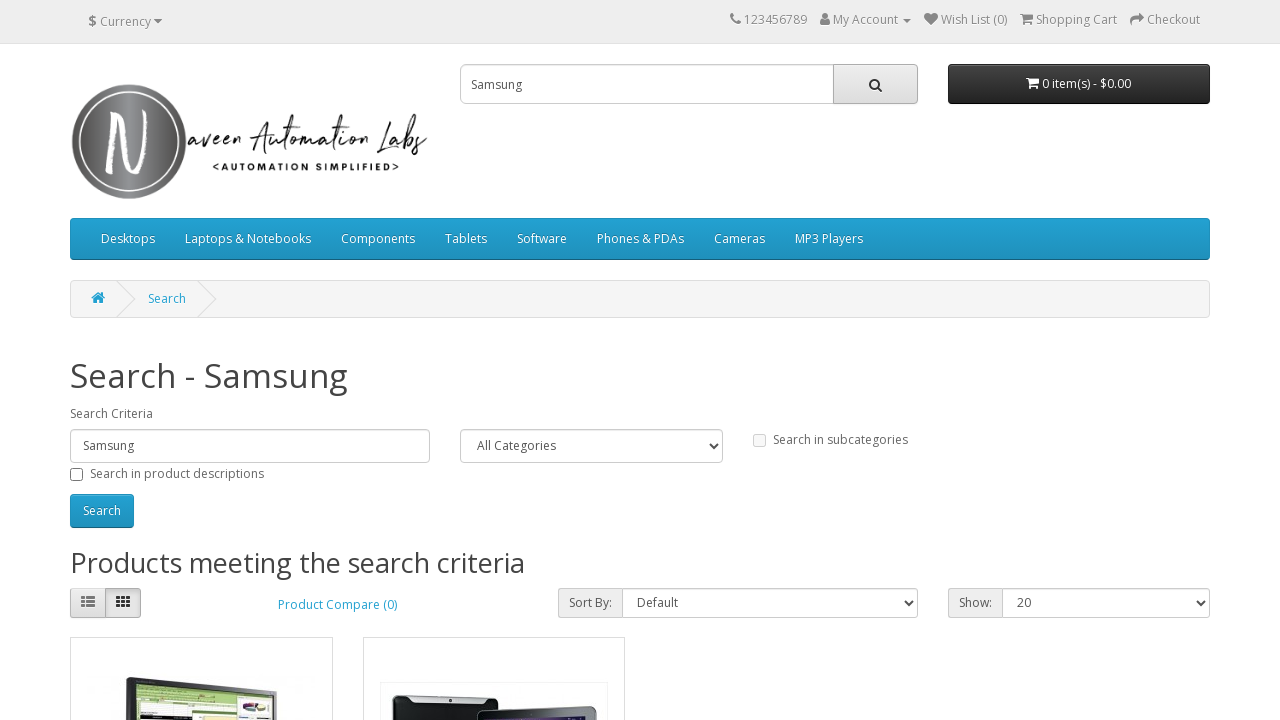

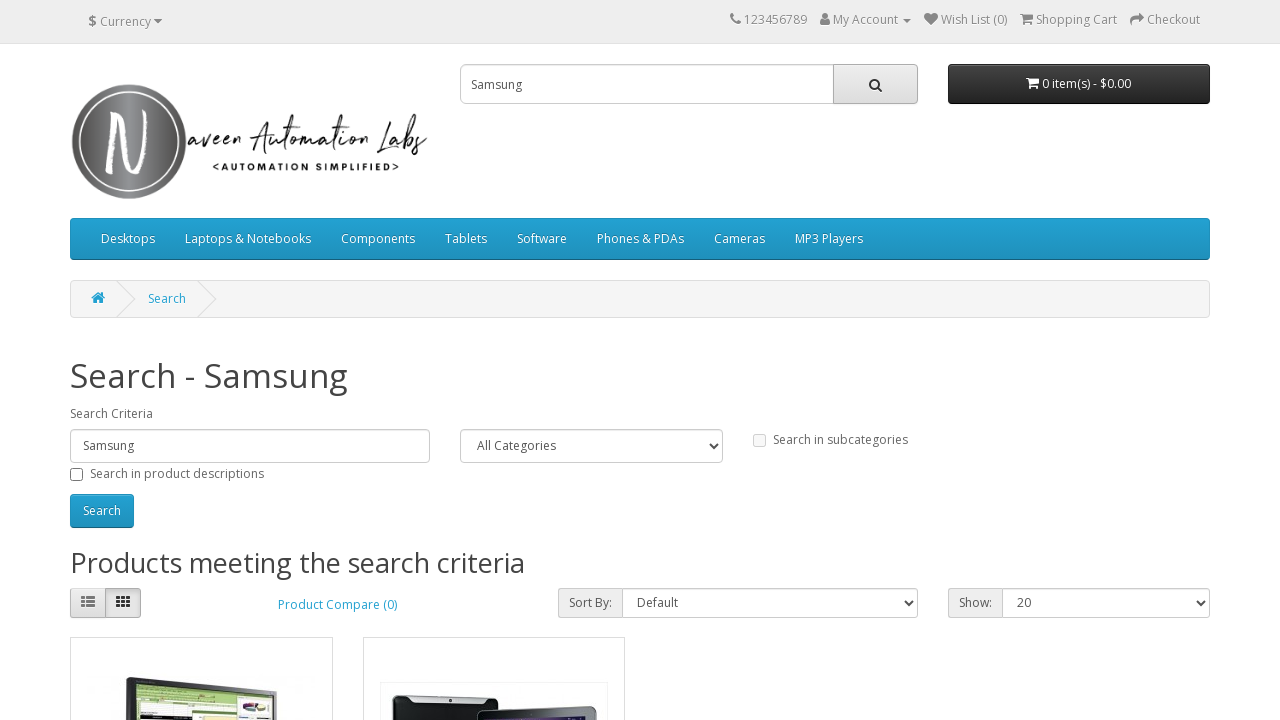